Tests datalist input by entering a city name and verifying the input value

Starting URL: https://bonigarcia.dev/selenium-webdriver-java/web-form.html

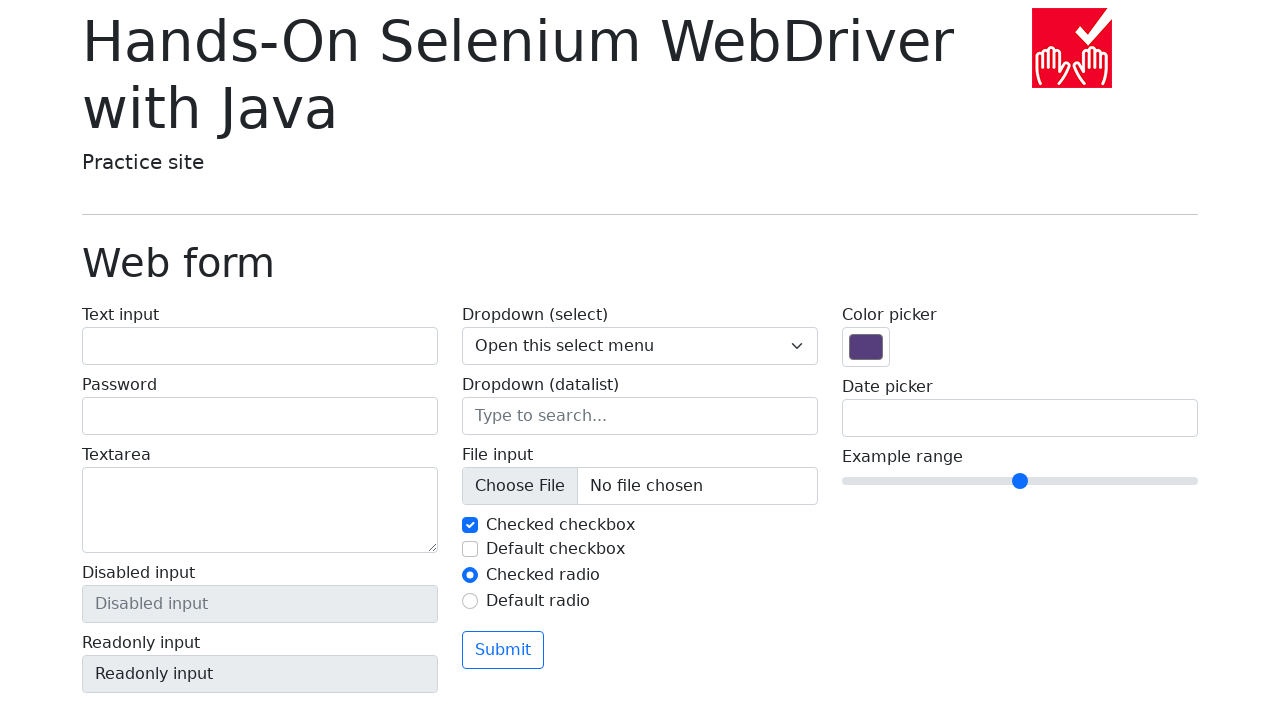

Filled datalist input with 'San Francisco' on input[name='my-datalist']
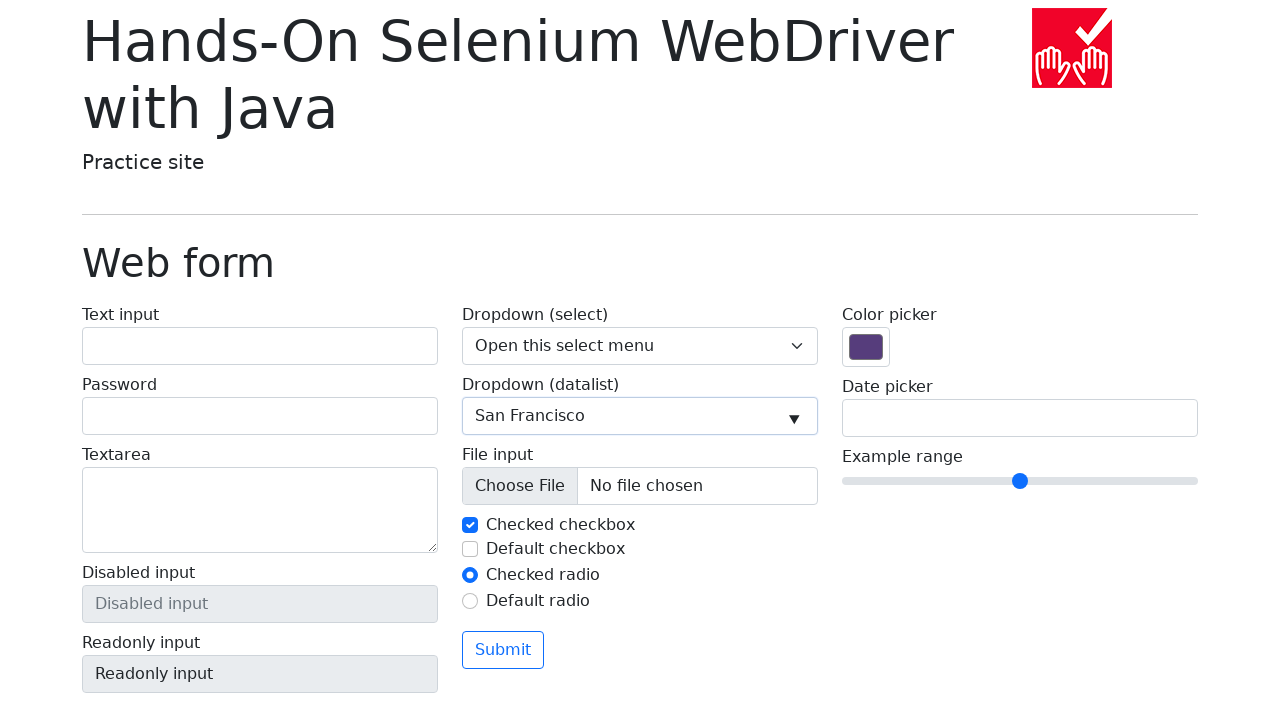

Verified datalist input value is 'San Francisco'
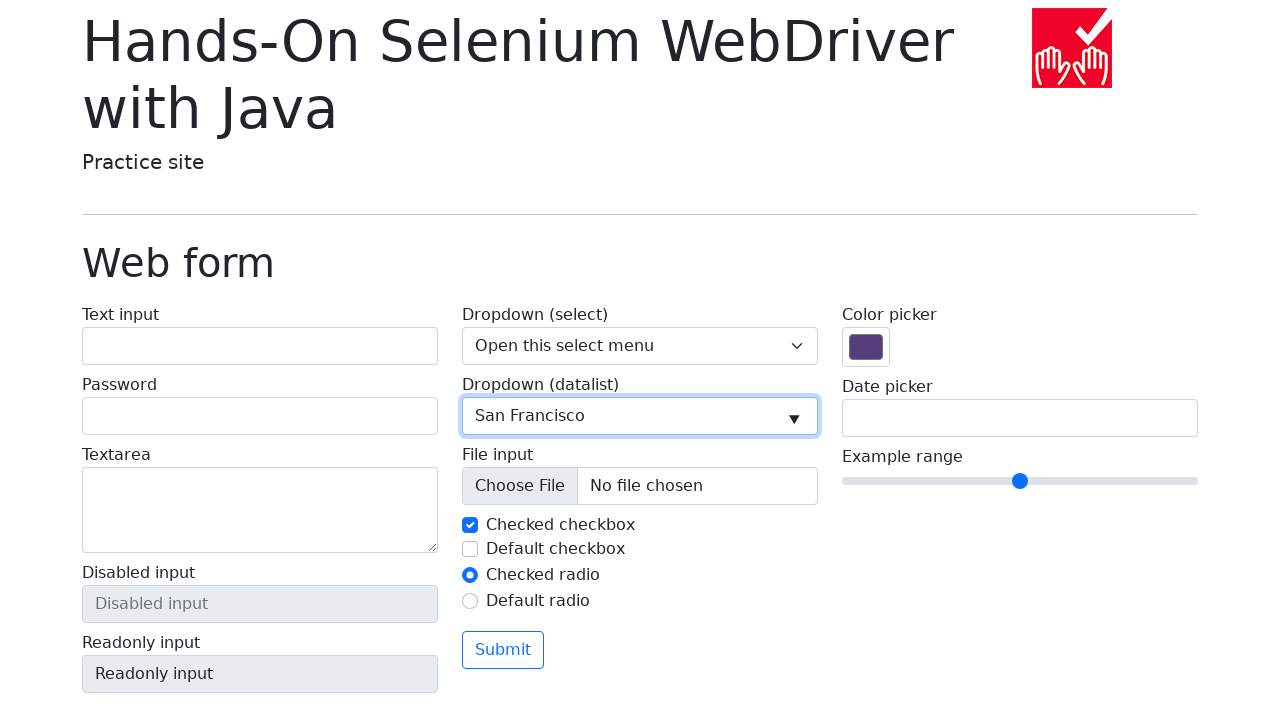

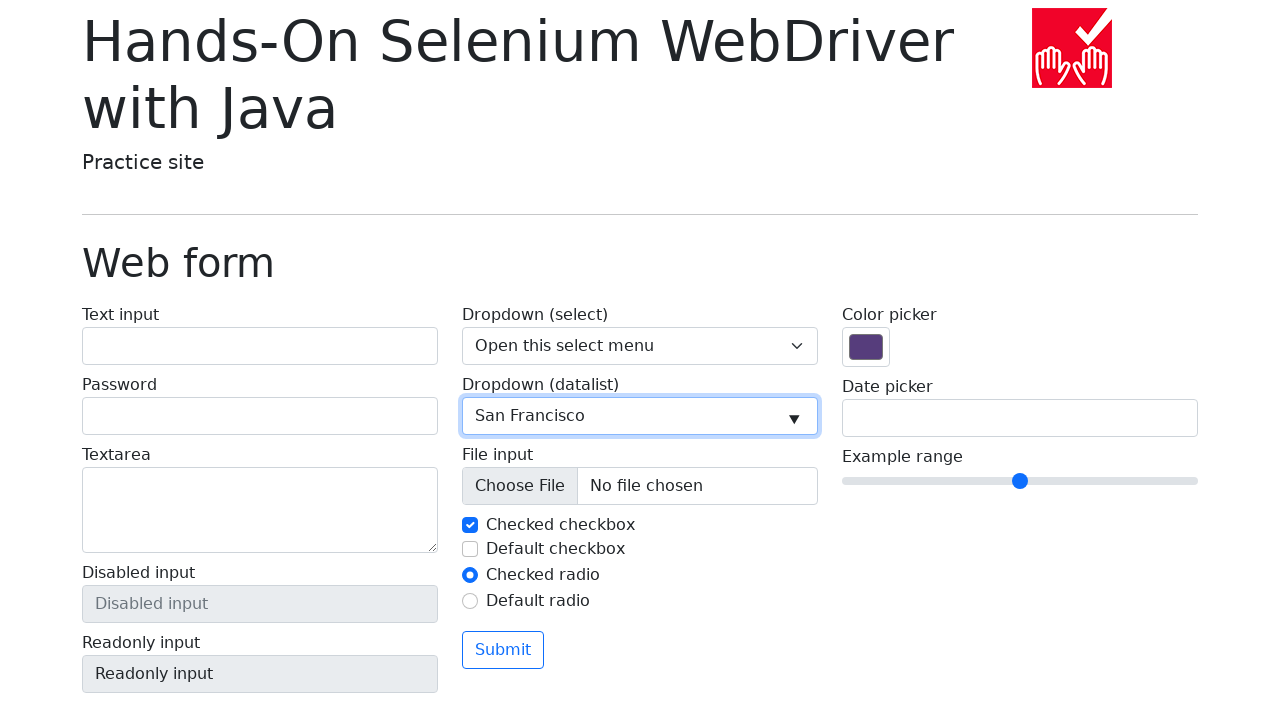